Selects the first 4 checkboxes from the list of checkboxes on the page

Starting URL: https://testautomationpractice.blogspot.com/

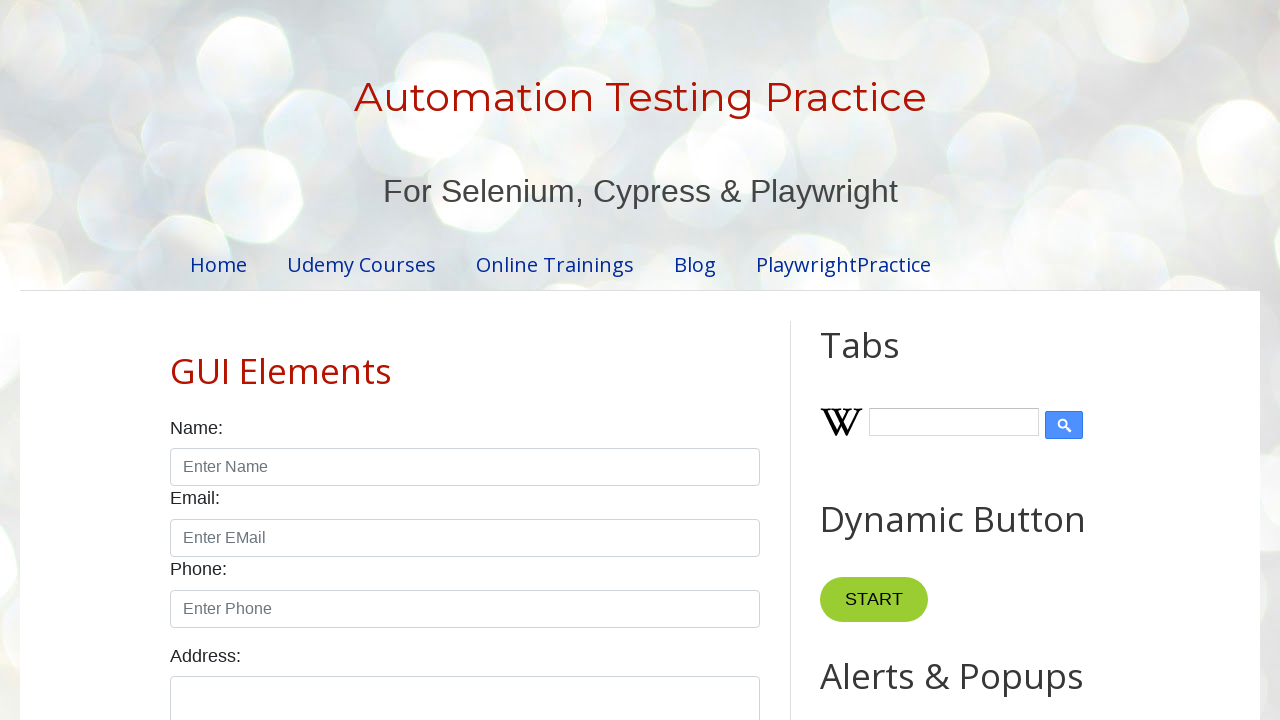

Navigated to test automation practice page
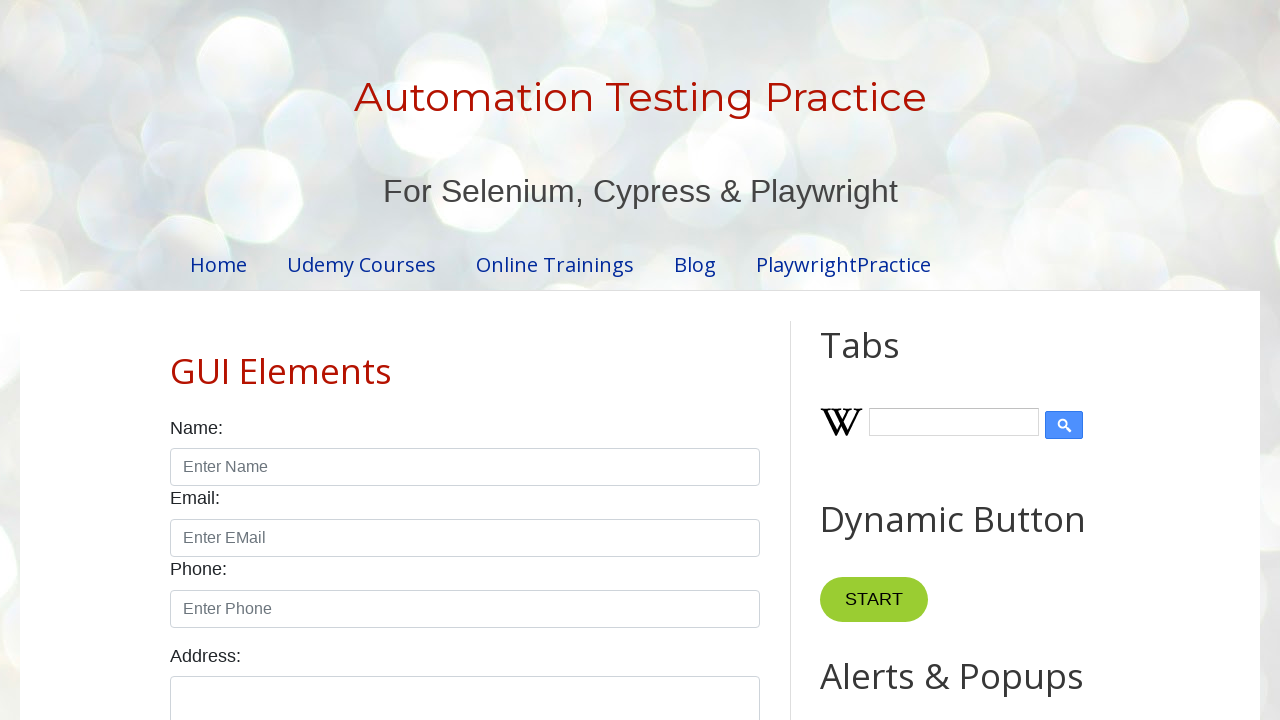

Located all checkboxes on the page
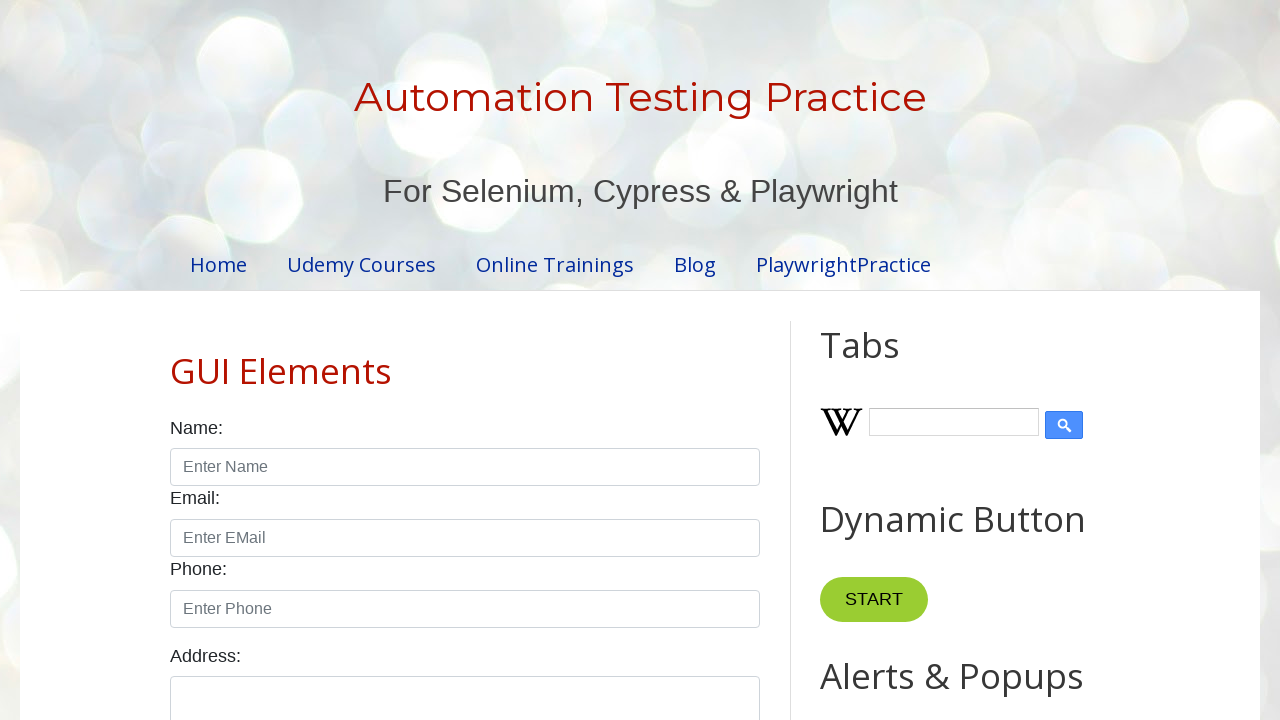

Clicked checkbox 1 of 4 at (176, 360) on xpath=//input[@class='form-check-input' and @type='checkbox'] >> nth=0
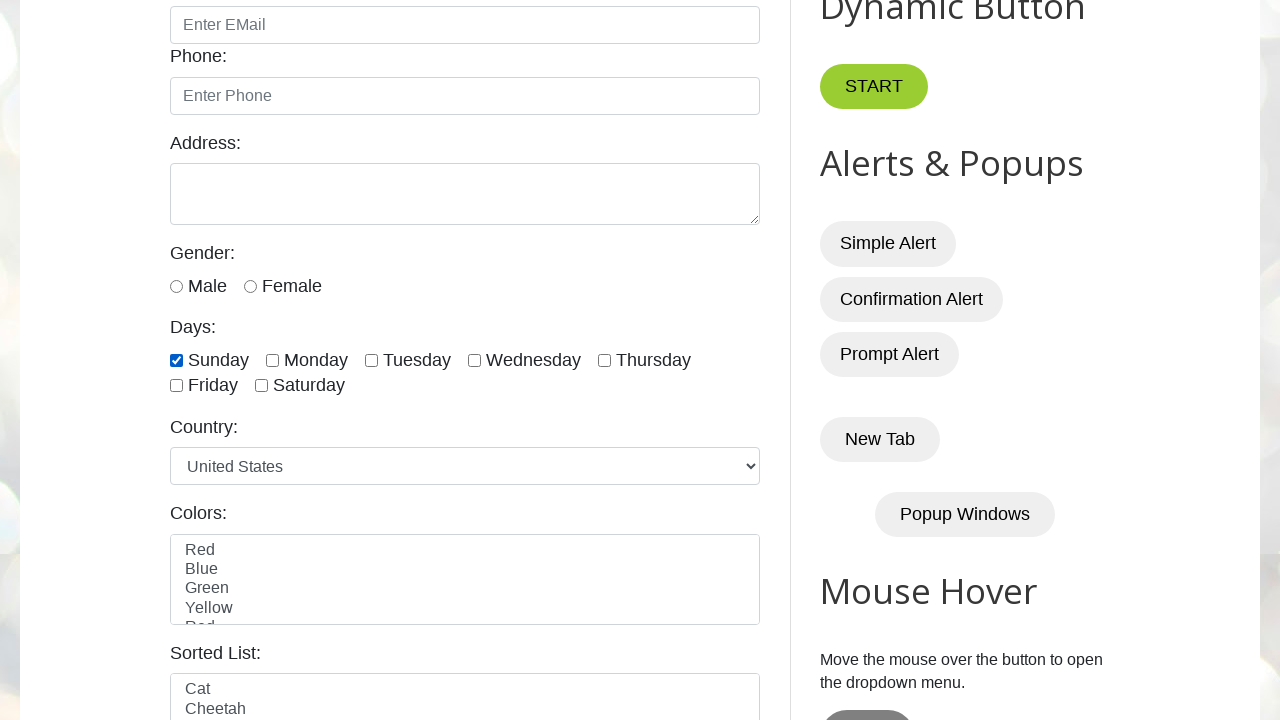

Clicked checkbox 2 of 4 at (272, 360) on xpath=//input[@class='form-check-input' and @type='checkbox'] >> nth=1
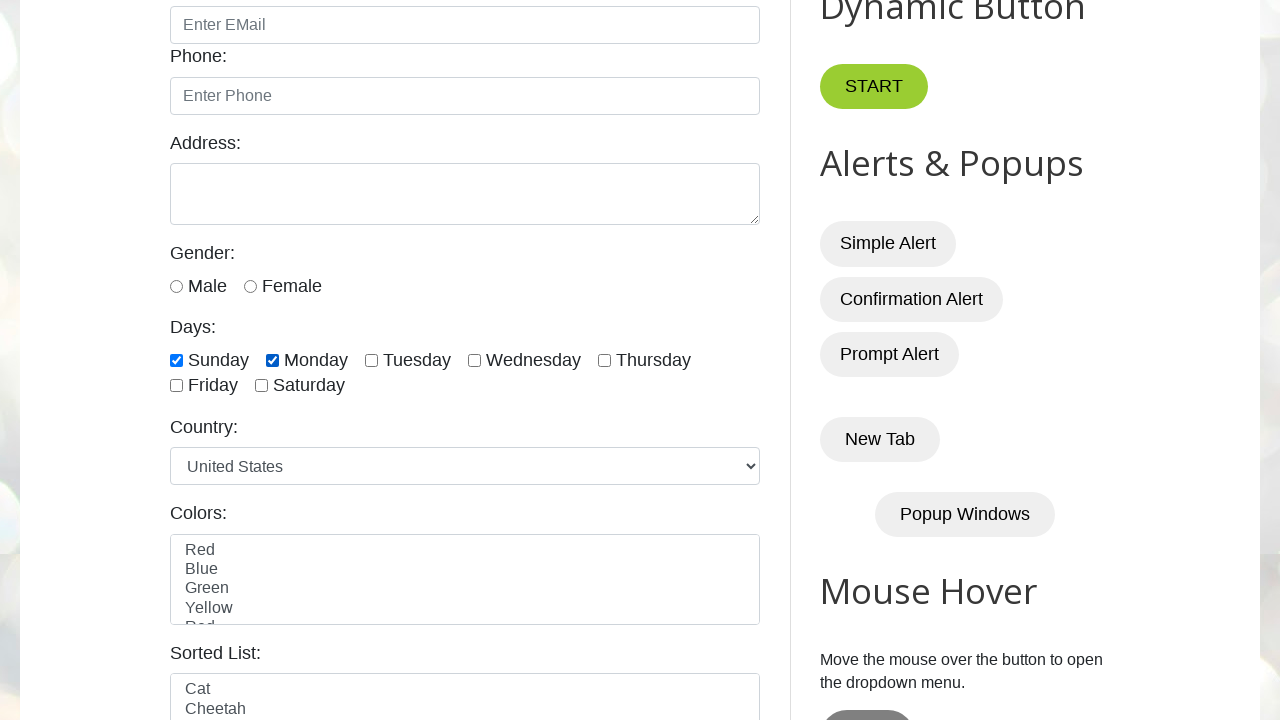

Clicked checkbox 3 of 4 at (372, 360) on xpath=//input[@class='form-check-input' and @type='checkbox'] >> nth=2
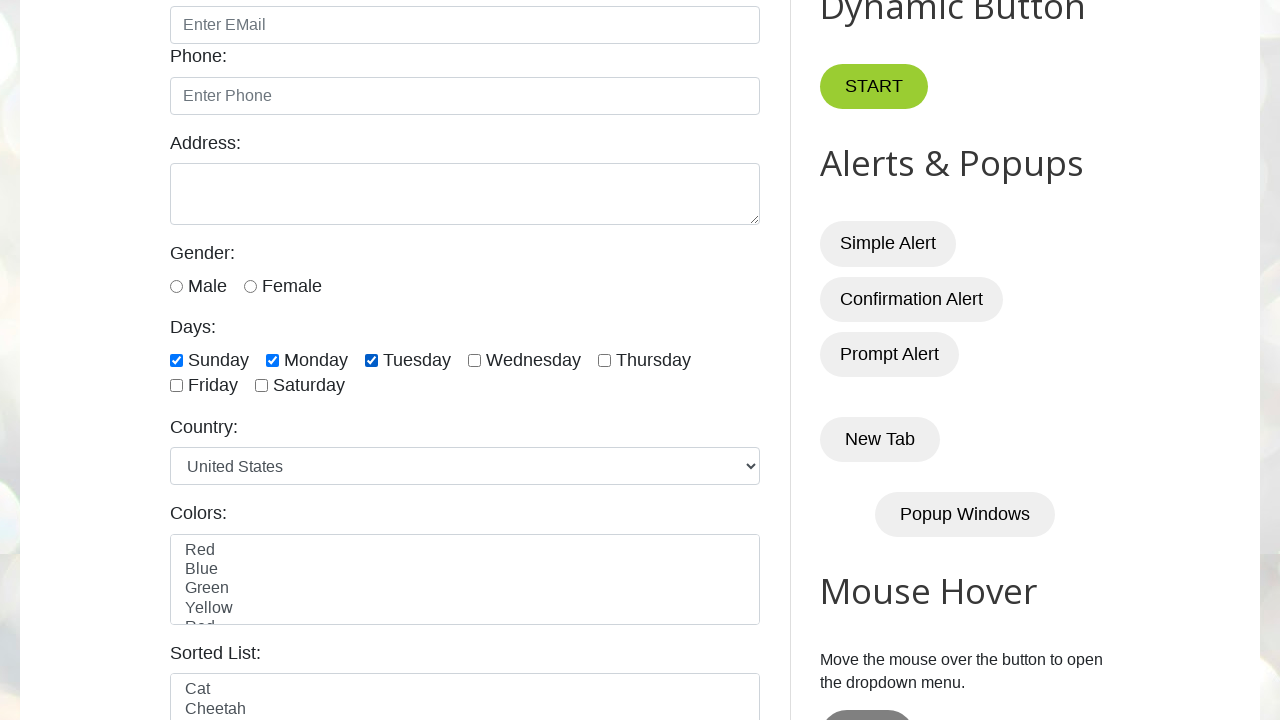

Clicked checkbox 4 of 4 at (474, 360) on xpath=//input[@class='form-check-input' and @type='checkbox'] >> nth=3
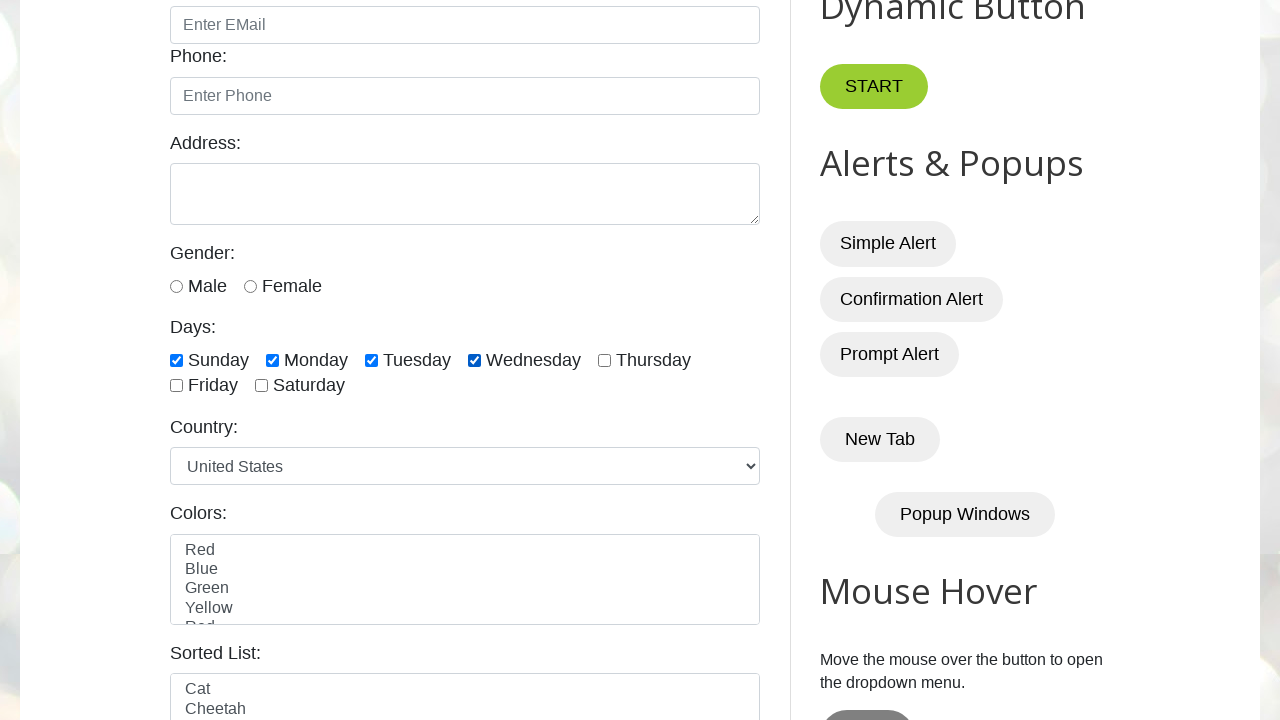

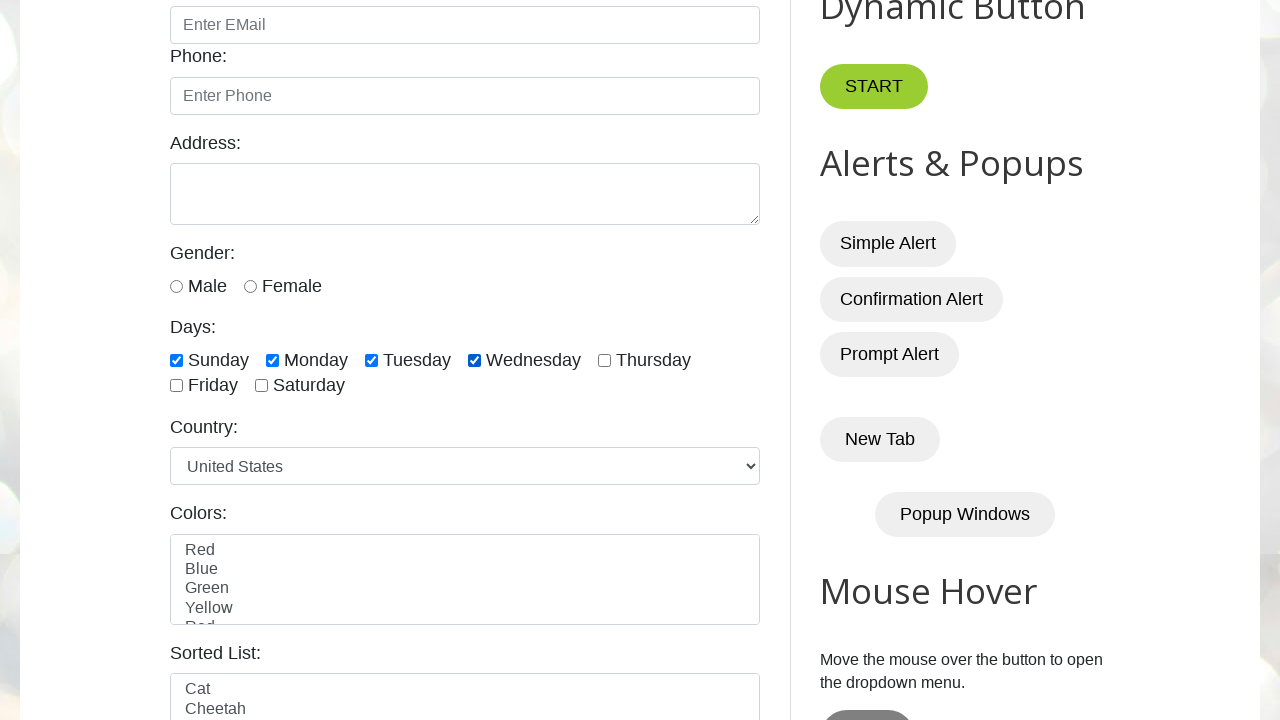